Tests dropdown and checkbox interactions on a travel booking form, including selecting currency options, checking a checkbox, and adjusting passenger count

Starting URL: https://rahulshettyacademy.com/dropdownsPractise/

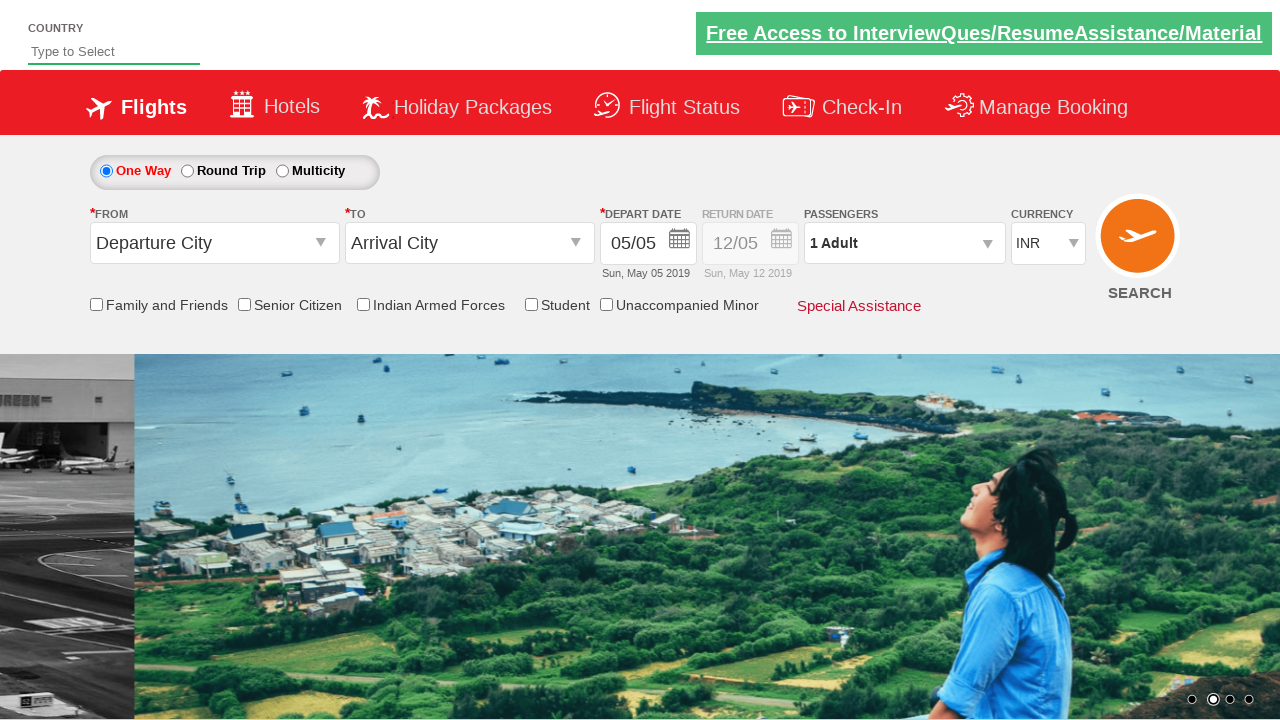

Clicked friends and family checkbox at (96, 304) on input[id*='friendsandfamily']
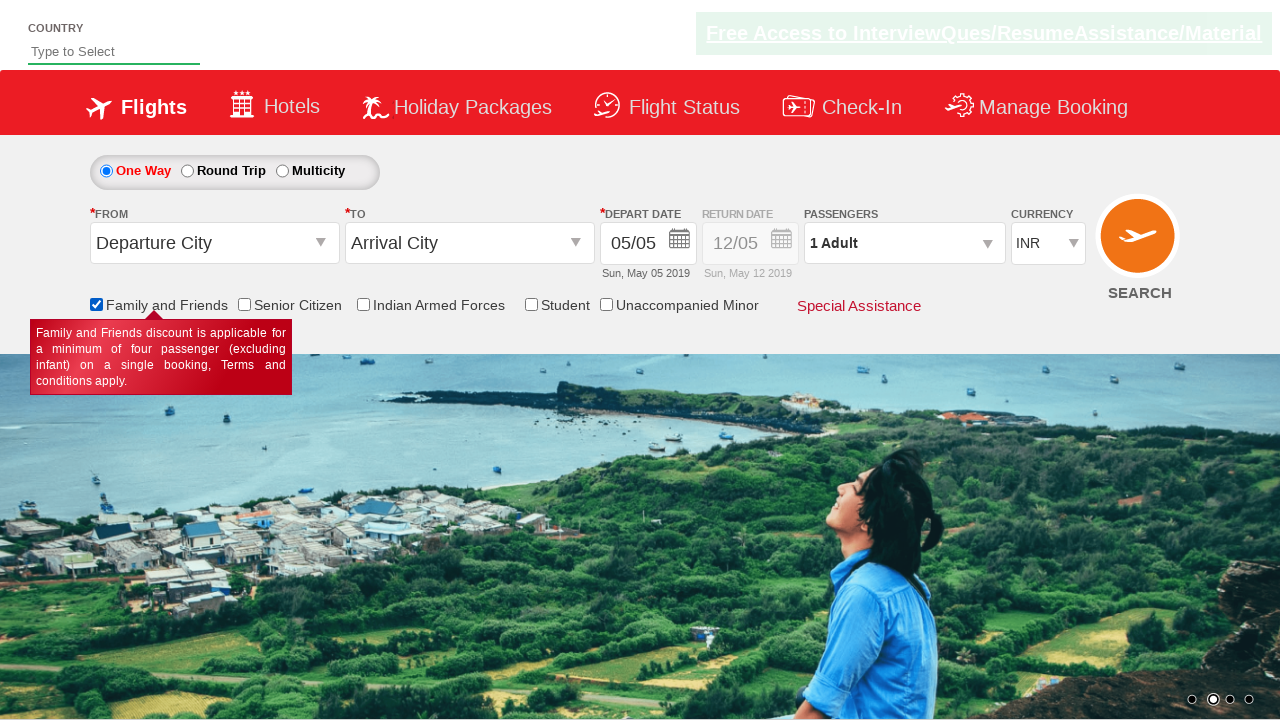

Verified friends and family checkbox is selected
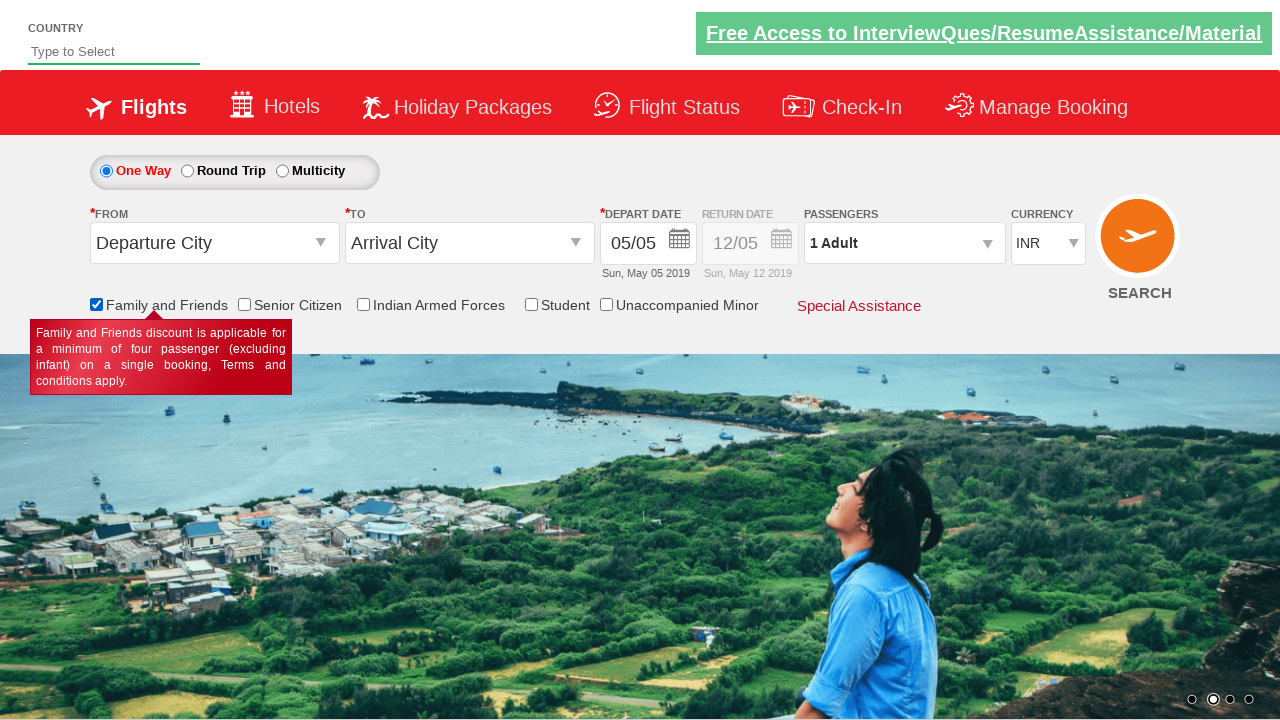

Verified total of 6 checkboxes on the form
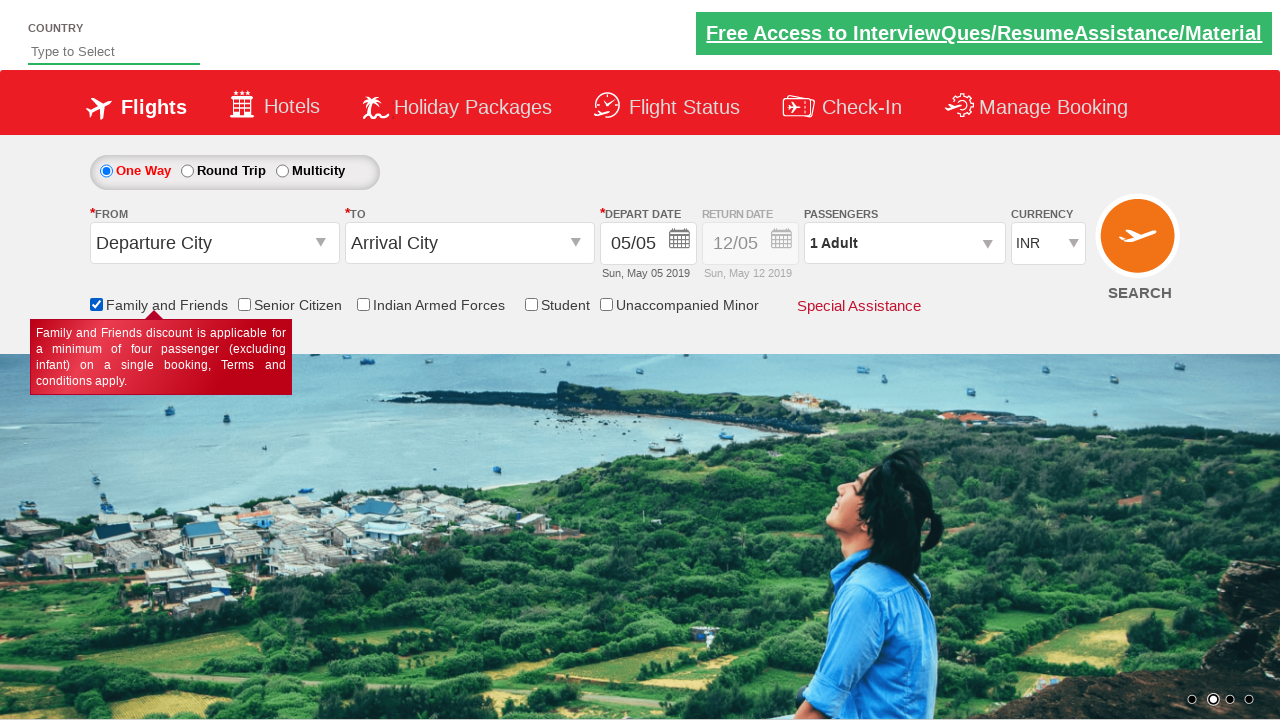

Located currency dropdown element
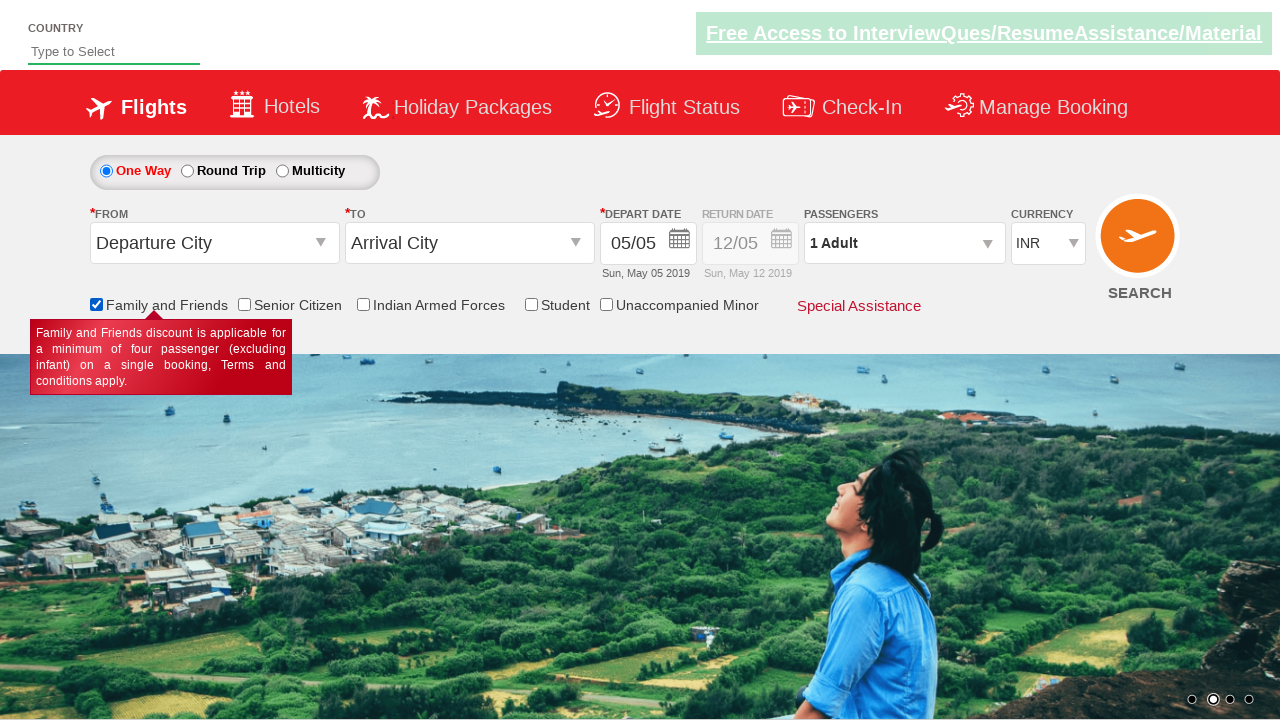

Selected USD currency by index 3 on #ctl00_mainContent_DropDownListCurrency
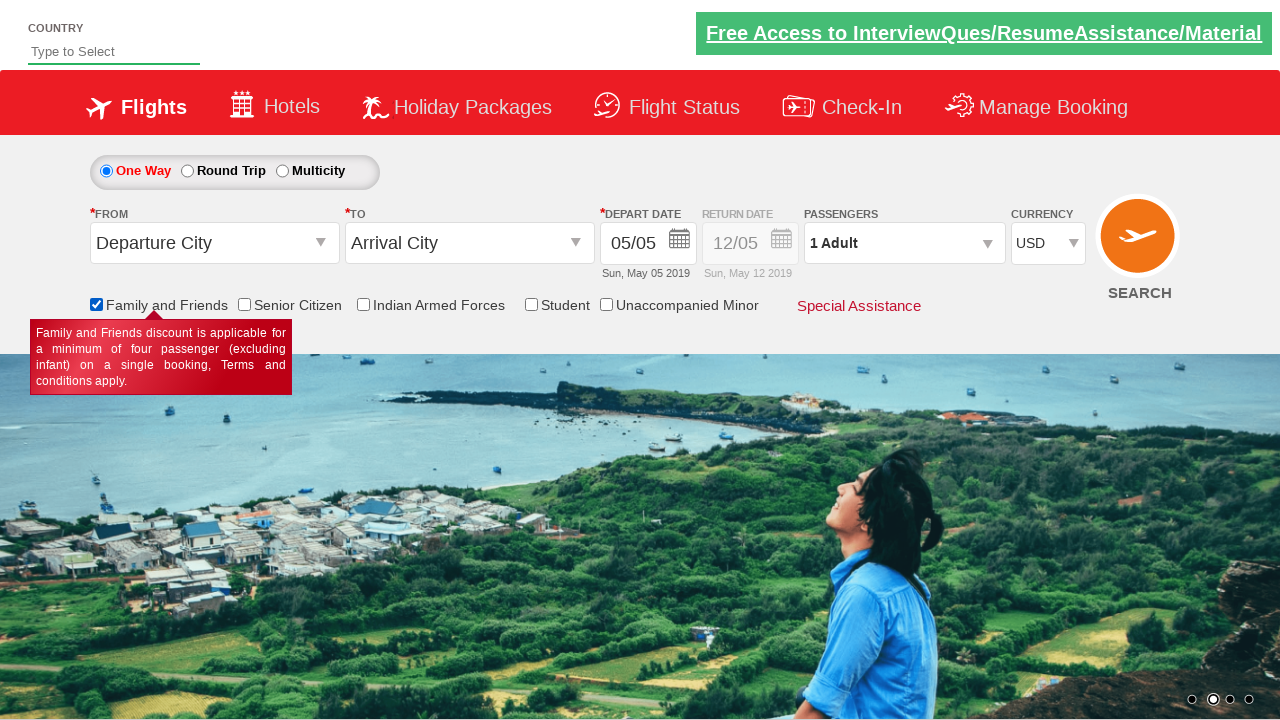

Selected AED currency by visible text on #ctl00_mainContent_DropDownListCurrency
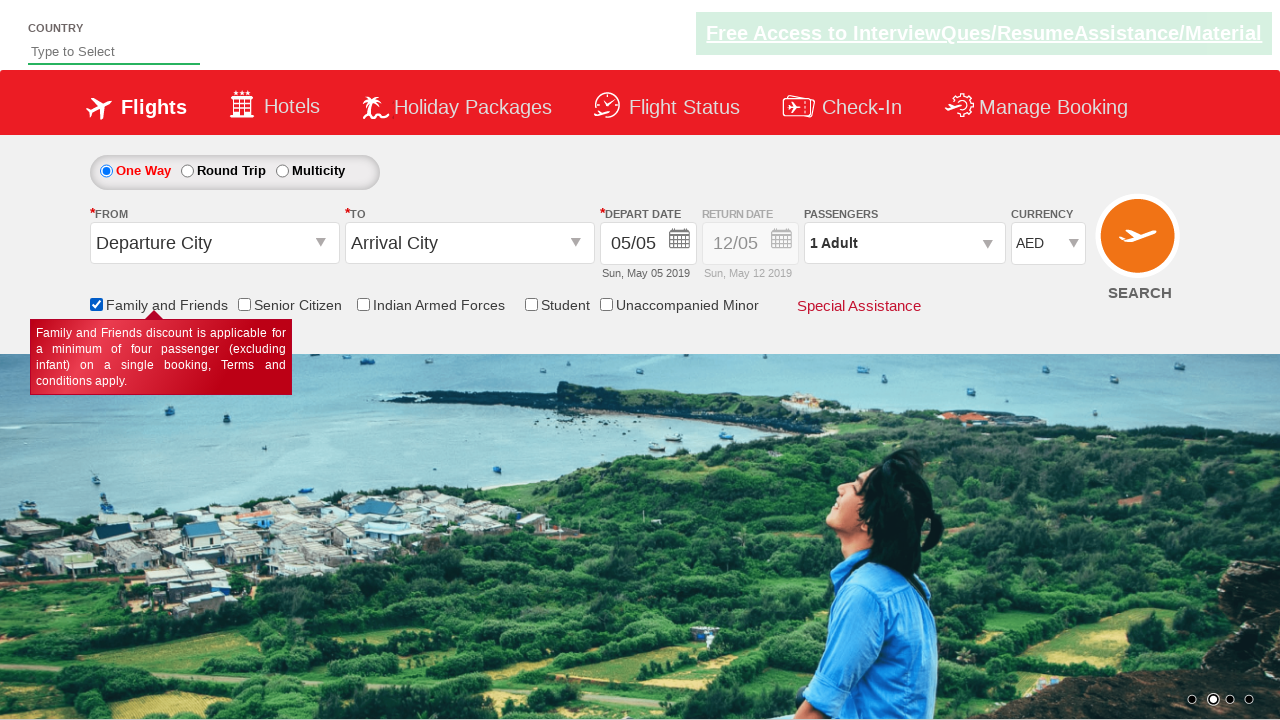

Selected INR currency by value on #ctl00_mainContent_DropDownListCurrency
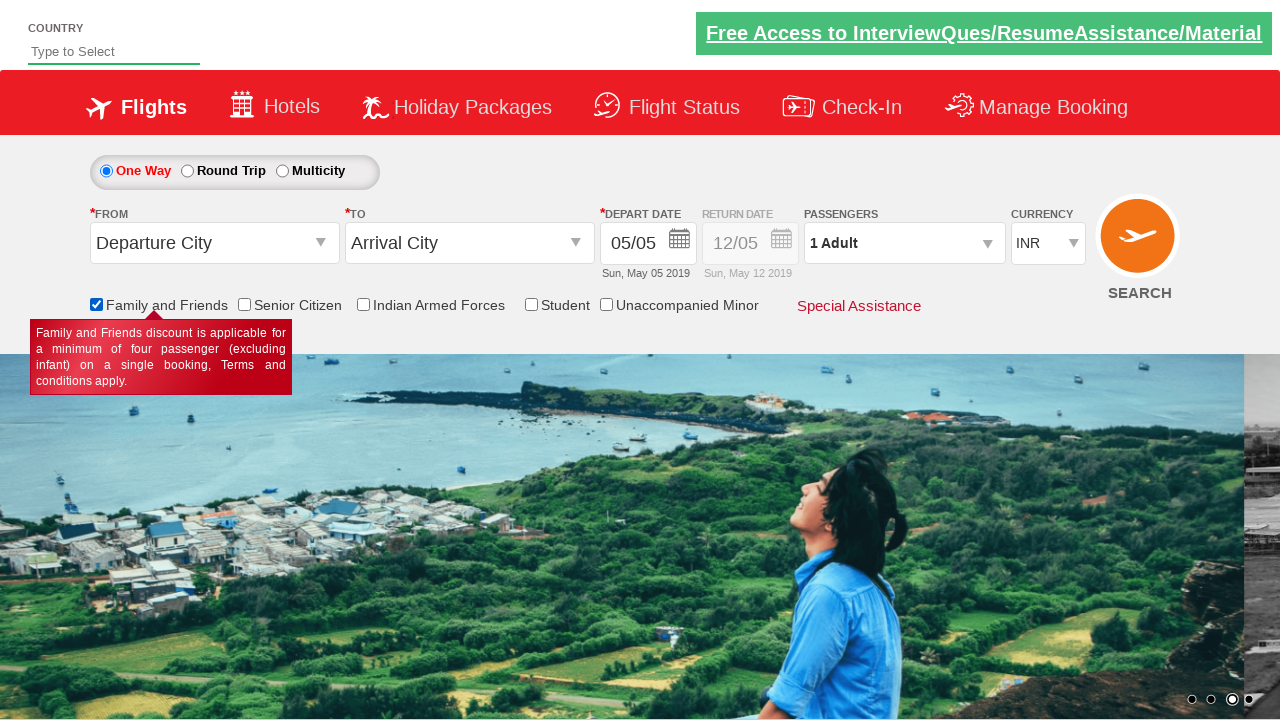

Clicked on passenger info dropdown to open it at (904, 243) on #divpaxinfo
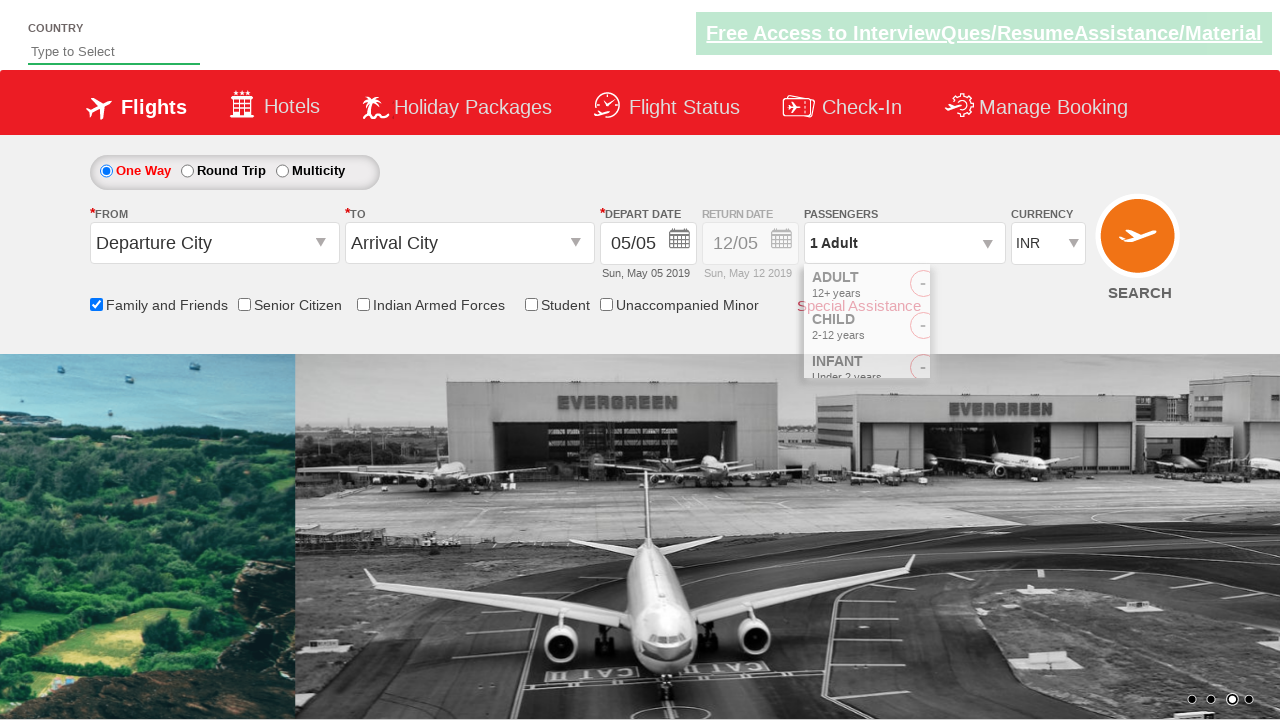

Increased adult count (click 1 of 4) at (982, 288) on #hrefIncAdt
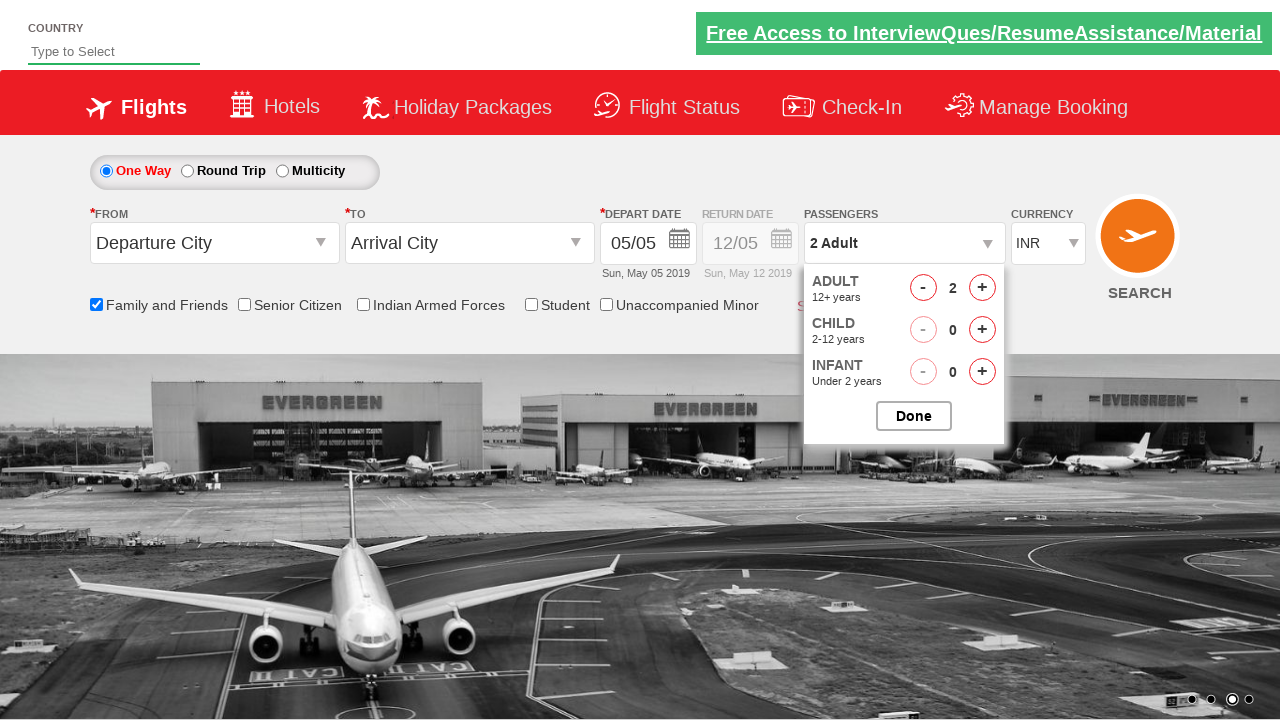

Increased adult count (click 2 of 4) at (982, 288) on #hrefIncAdt
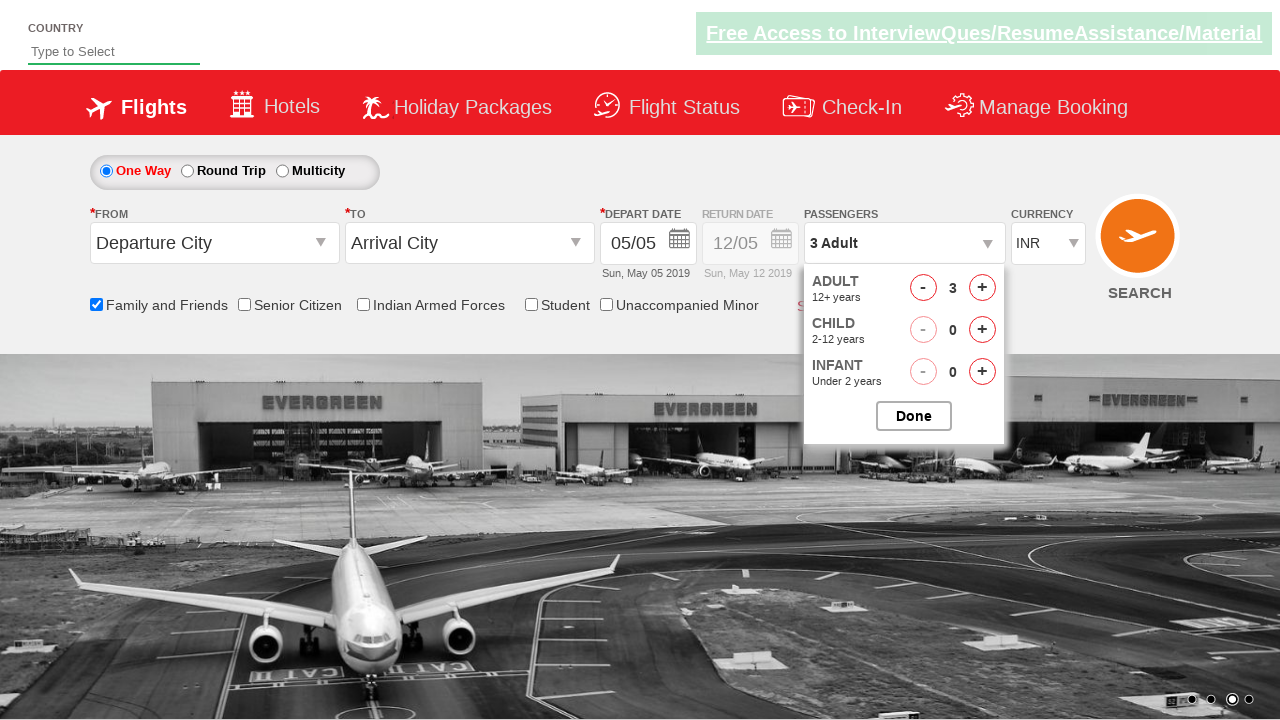

Increased adult count (click 3 of 4) at (982, 288) on #hrefIncAdt
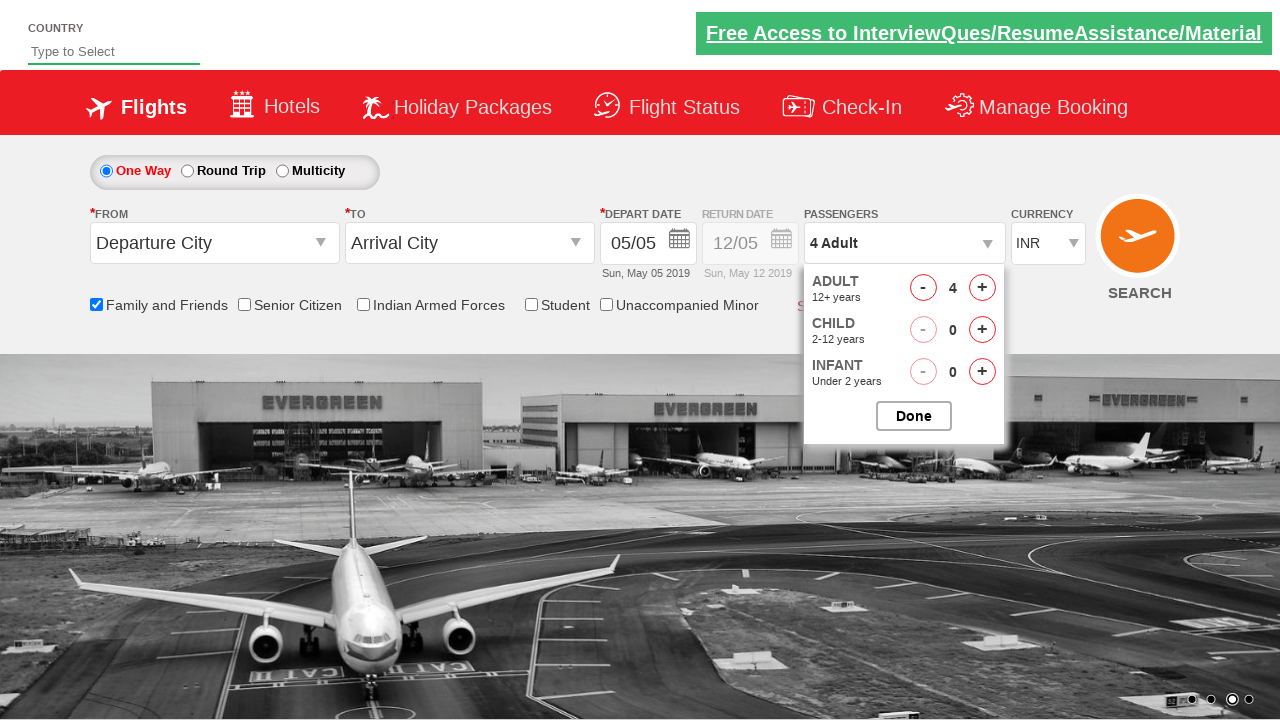

Increased adult count (click 4 of 4) at (982, 288) on #hrefIncAdt
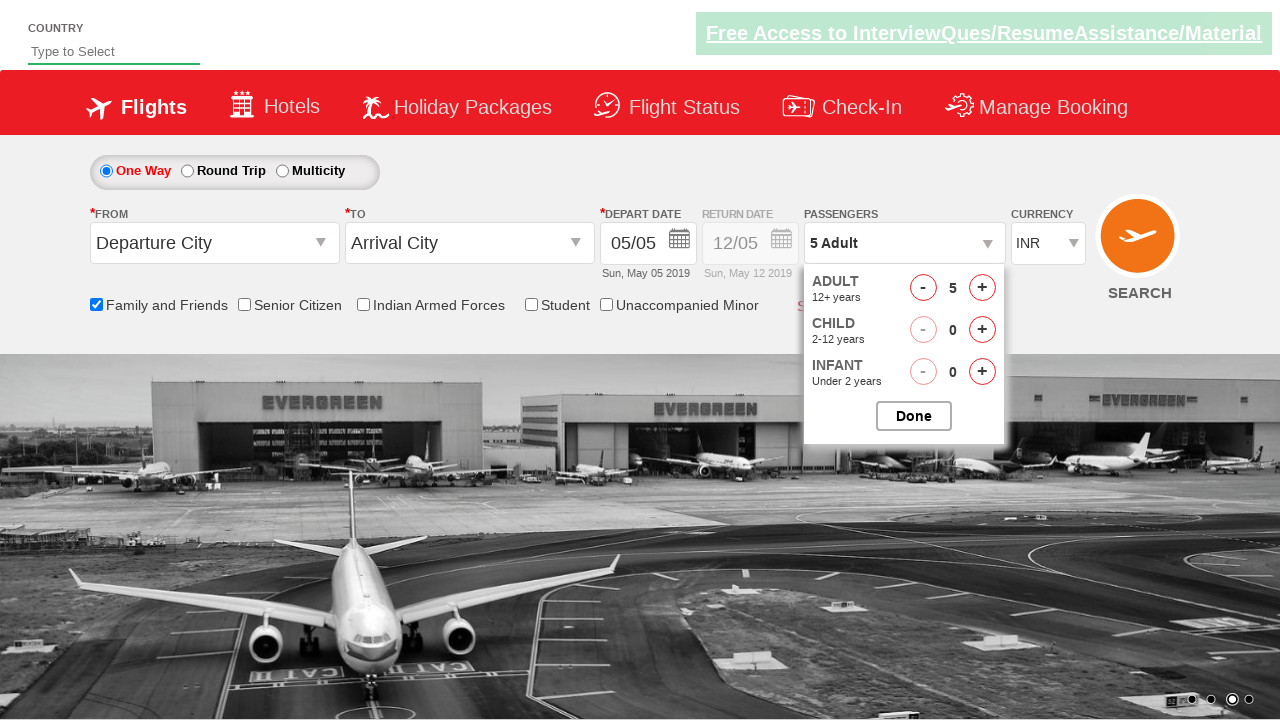

Closed passenger selection dropdown at (914, 416) on #btnclosepaxoption
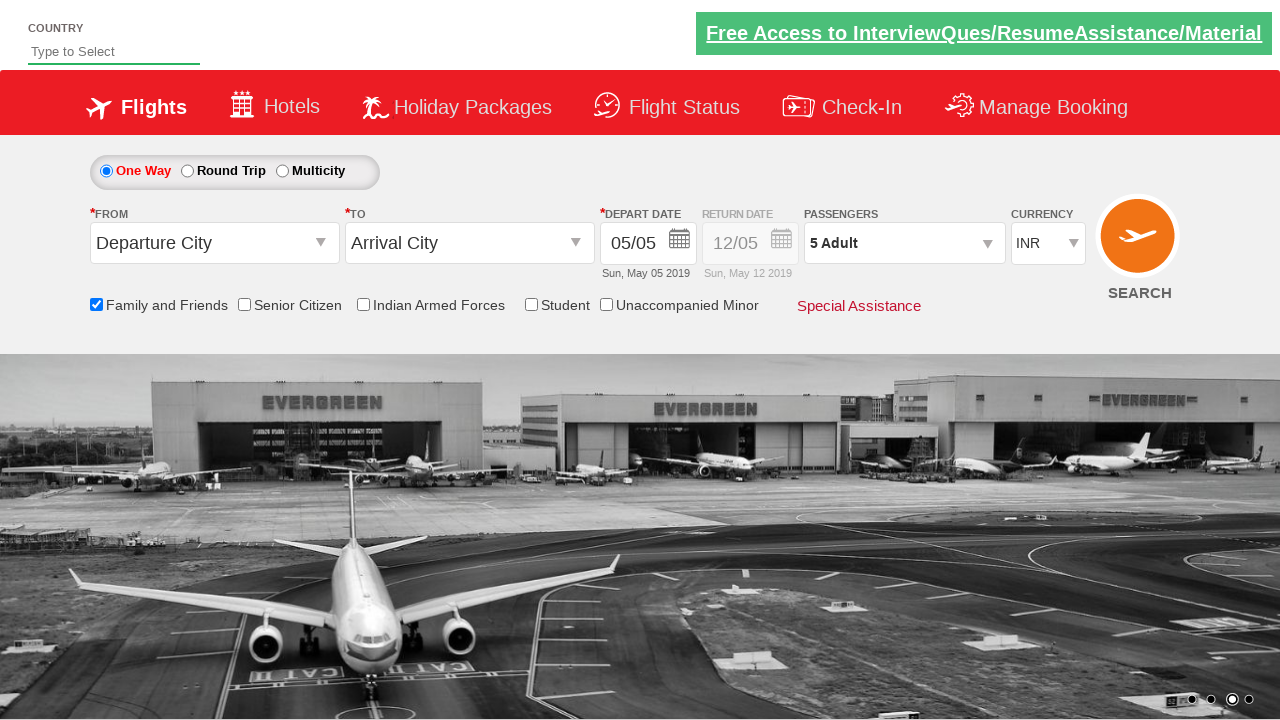

Retrieved updated passenger info text: 5 Adult
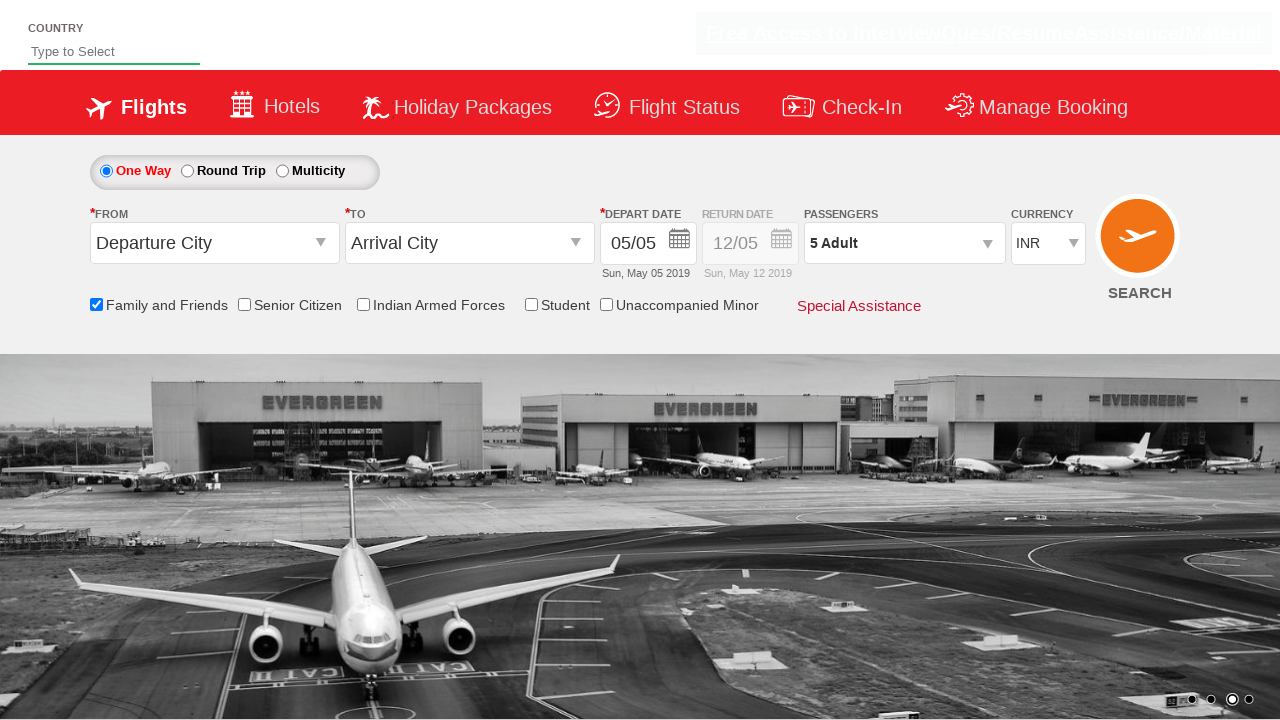

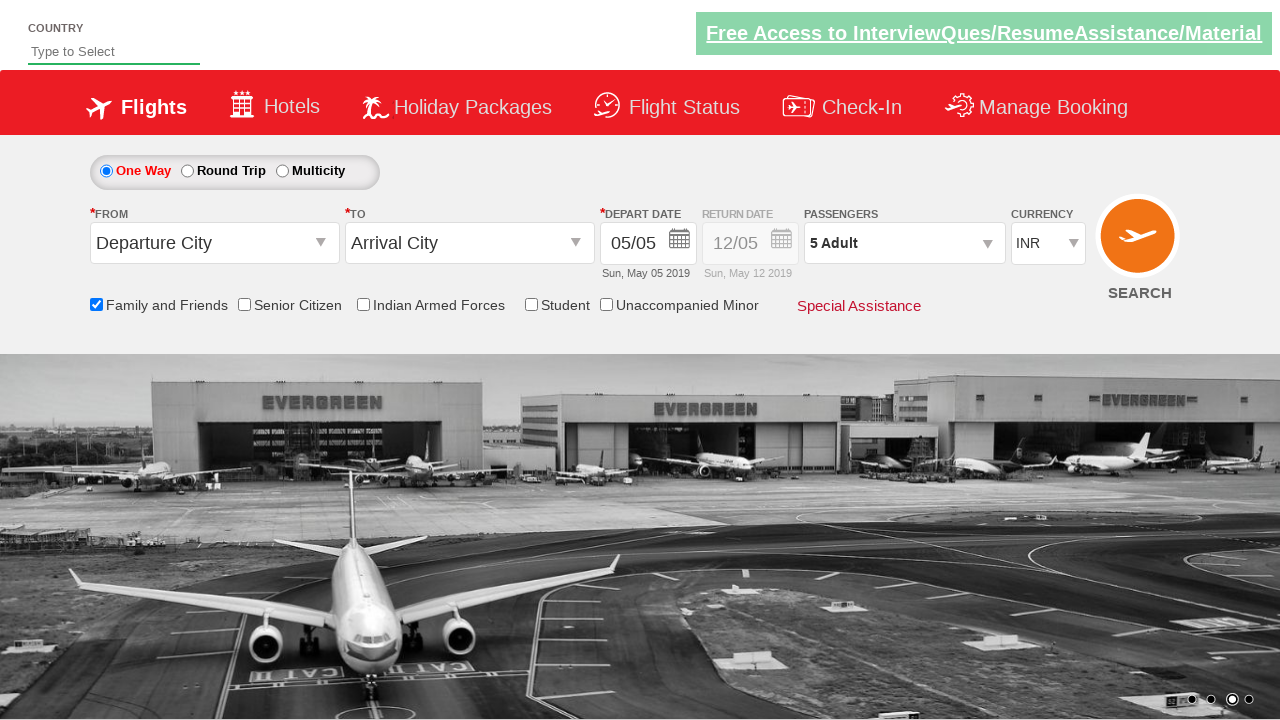